Verifies the login page UI elements by checking that the "Remember me" label and "Forgot password" link display the expected text

Starting URL: https://login1.nextbasecrm.com/

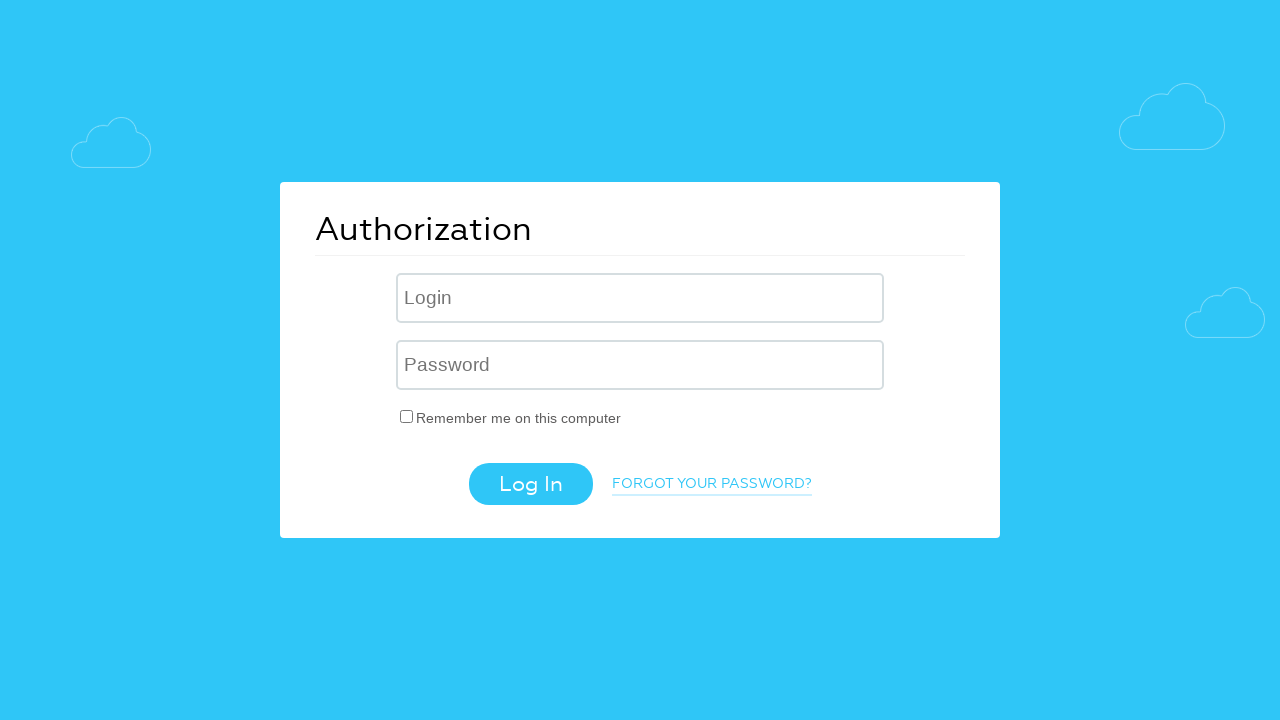

Waited for 'Remember me' label to be visible
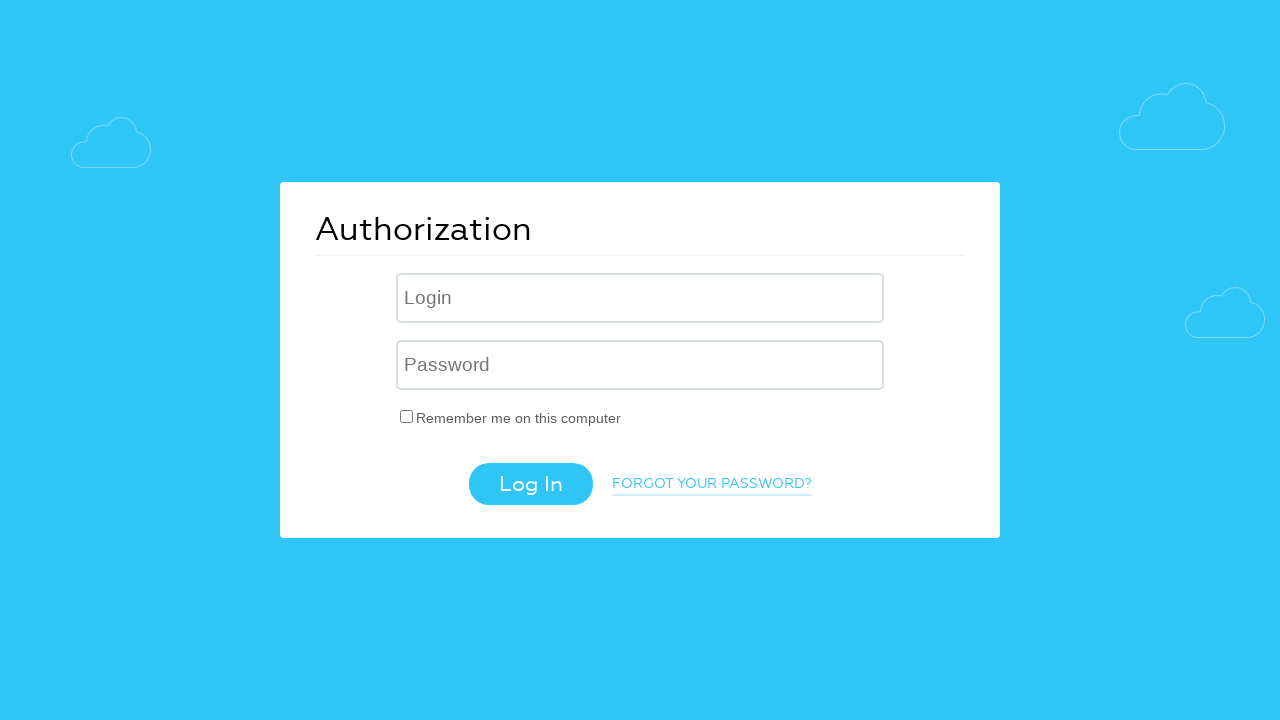

Retrieved 'Remember me' label text: 'Remember me on this computer'
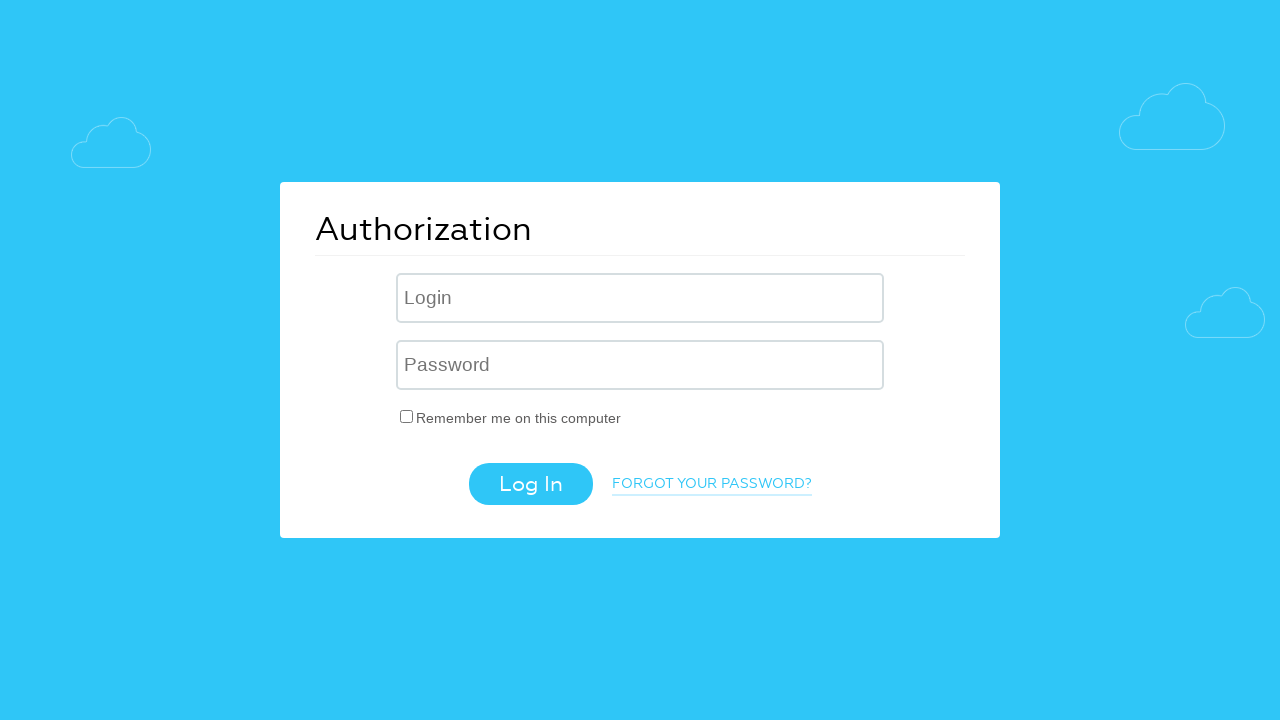

Verified 'Remember me' label displays correct text
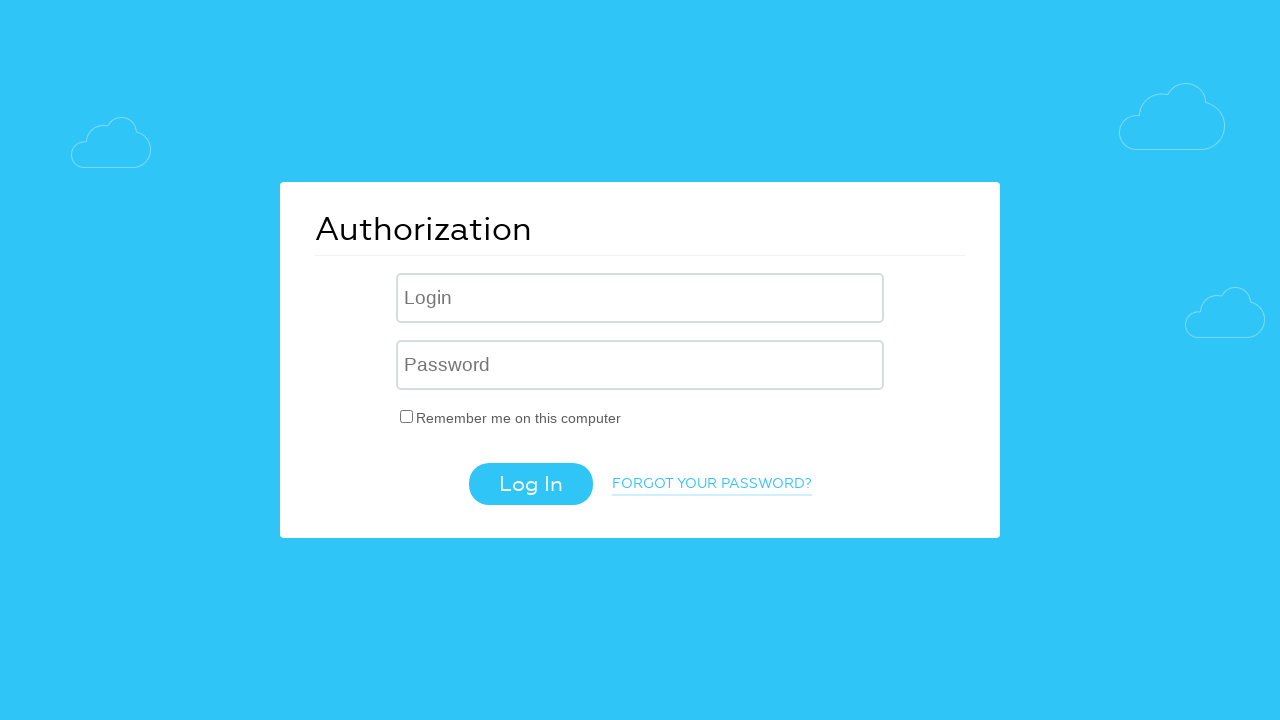

Retrieved 'Forgot password' link text: 'Forgot your password?'
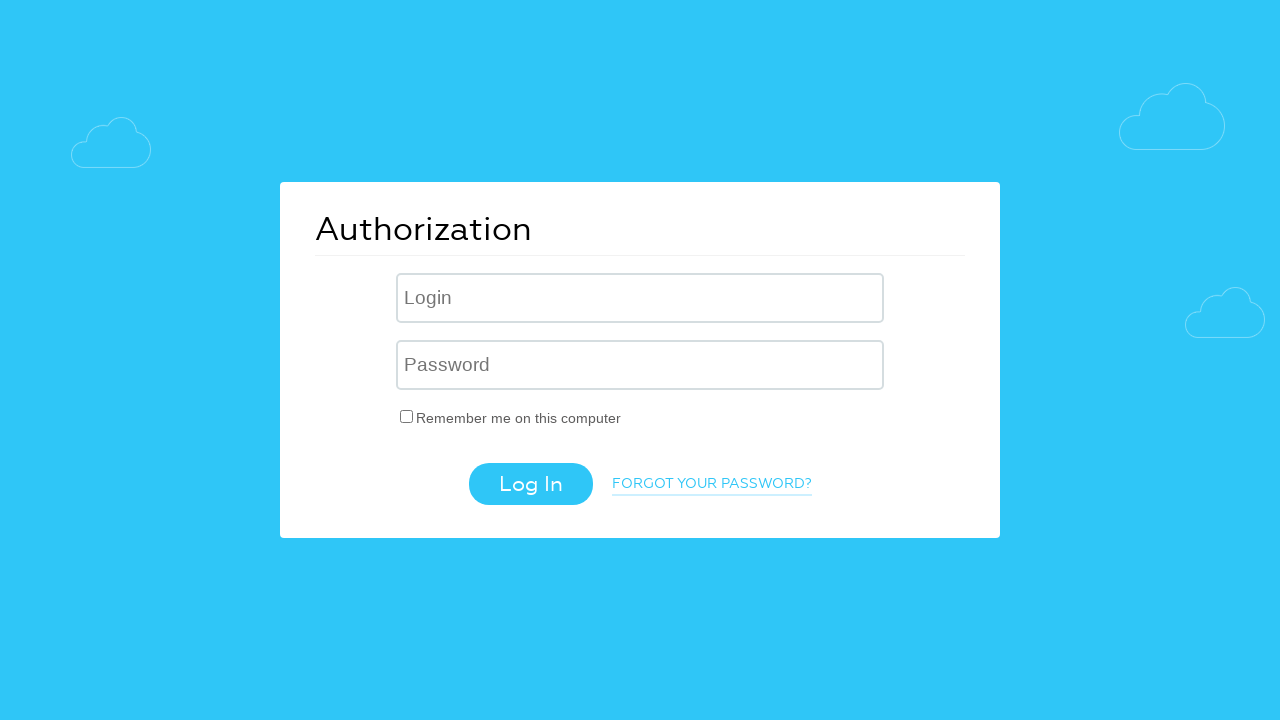

Verified 'Forgot password' link displays correct text
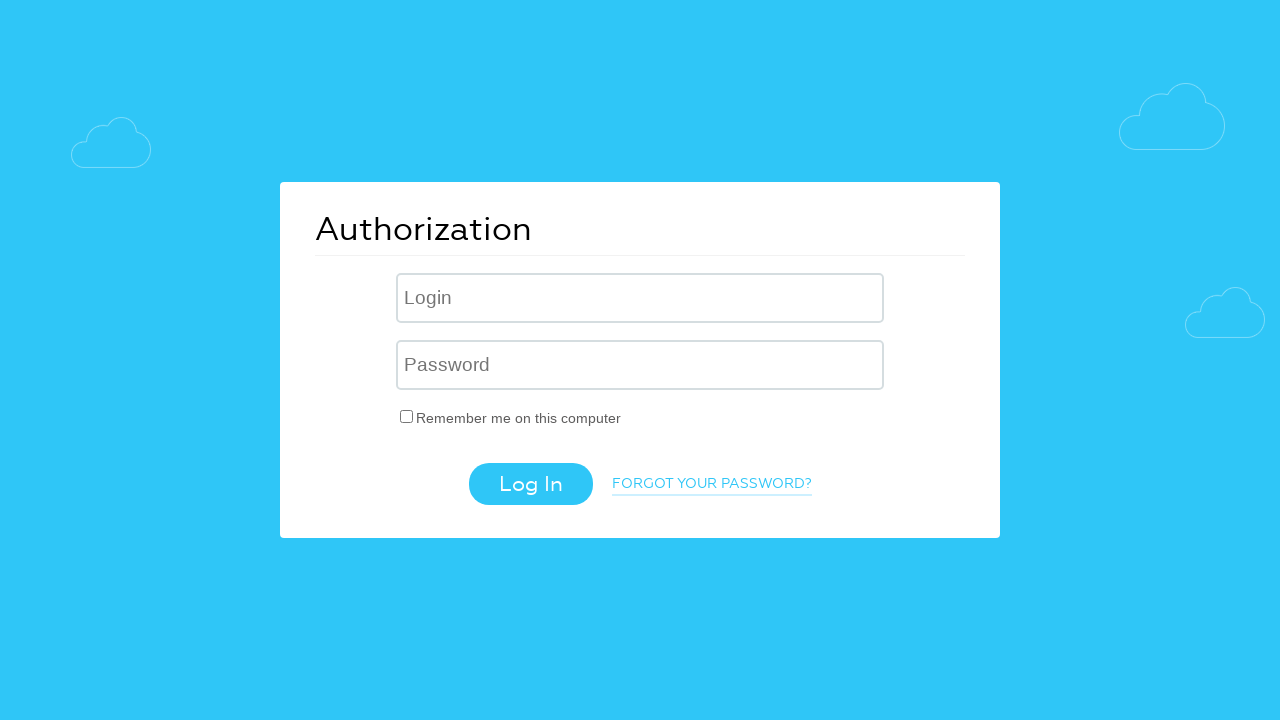

Retrieved 'Forgot password' link href attribute: '/?forgot_password=yes'
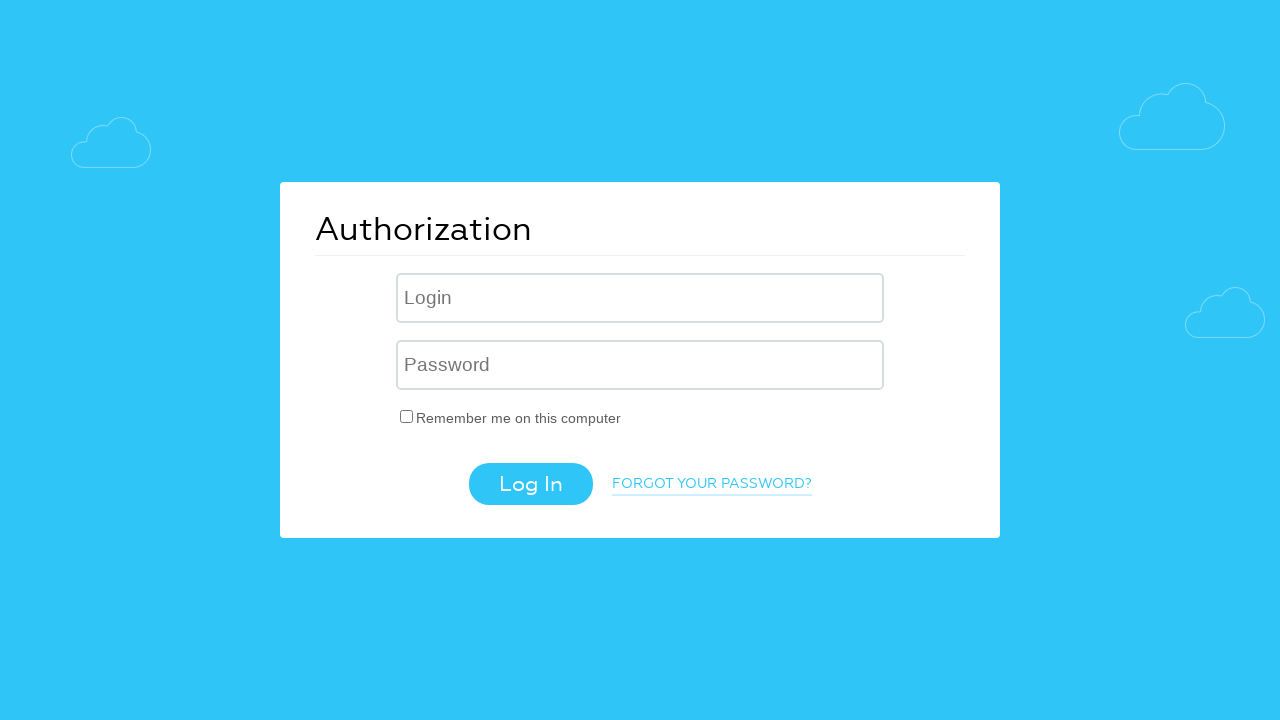

Verified 'Forgot password' link href contains 'forgot_password=yes'
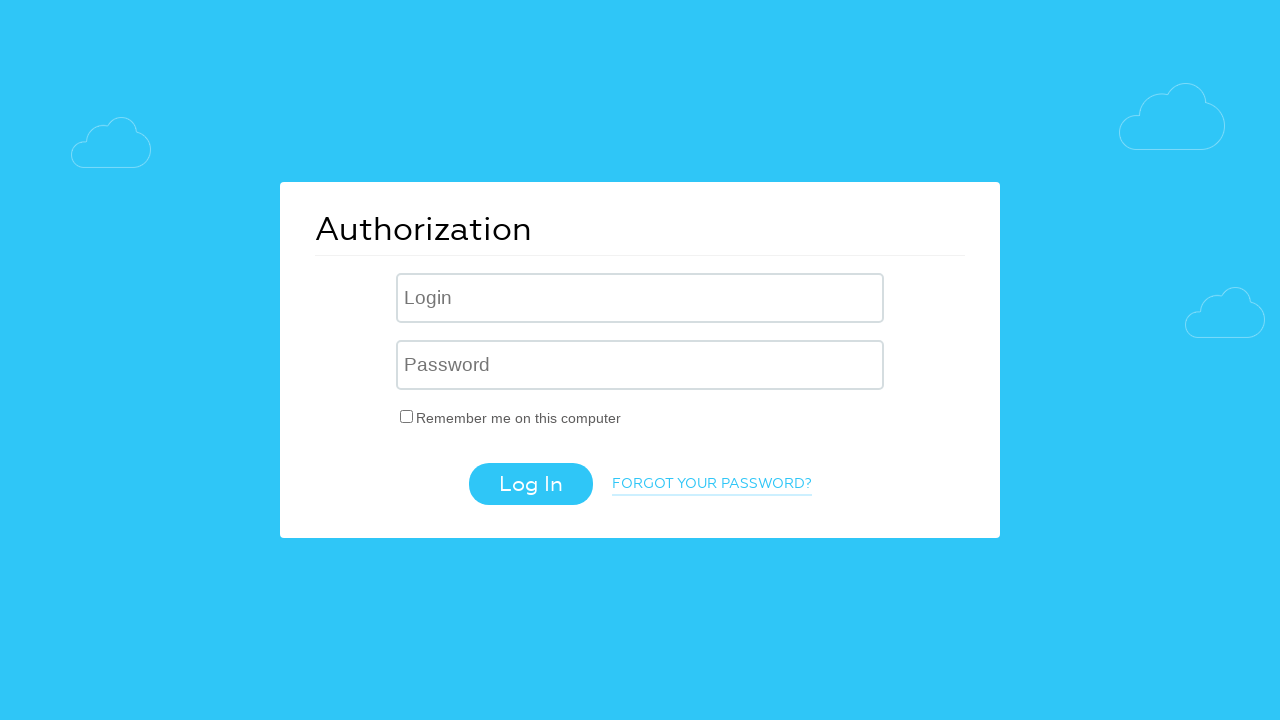

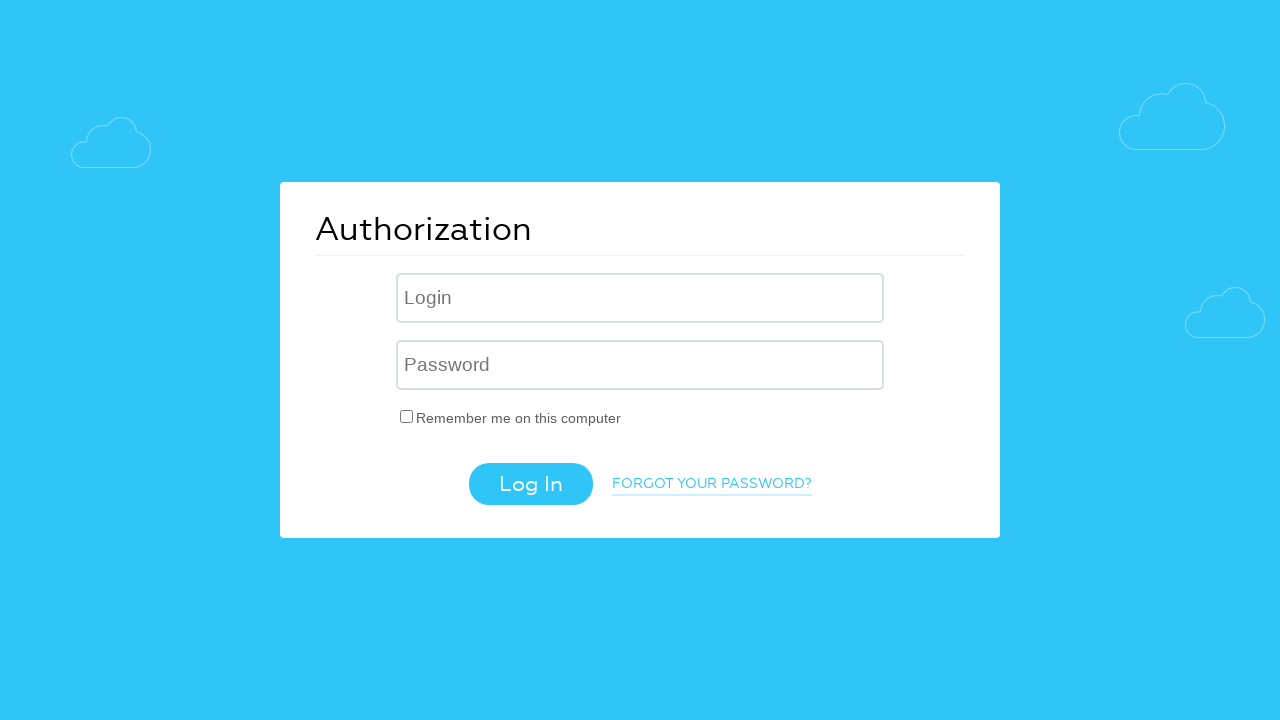